Tests a student interface by entering a student name, clicking OK, and navigating through the interface using keyboard interactions (Tab and Enter keys)

Starting URL: https://live.monetanalytics.com/stu_proc/student.html#

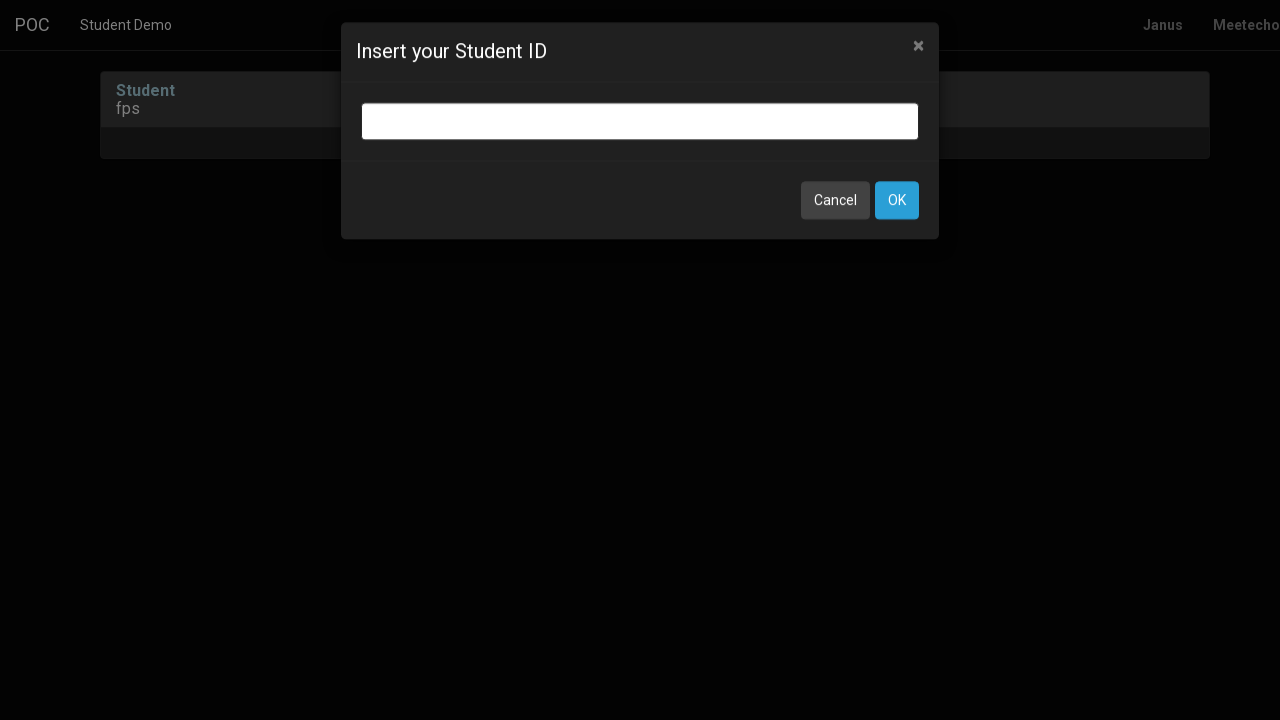

Filled student name input field with 'Student-66' on input.bootbox-input.bootbox-input-text.form-control
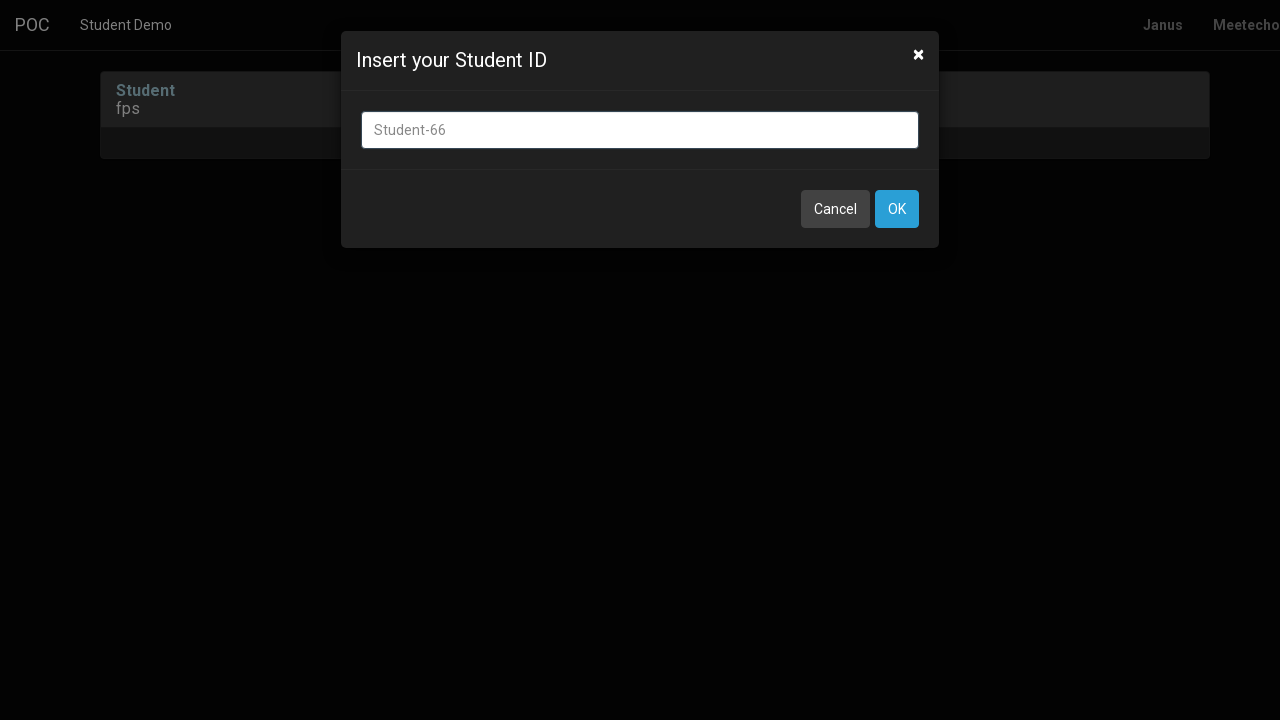

Clicked OK button to confirm student name at (897, 209) on button:has-text('OK')
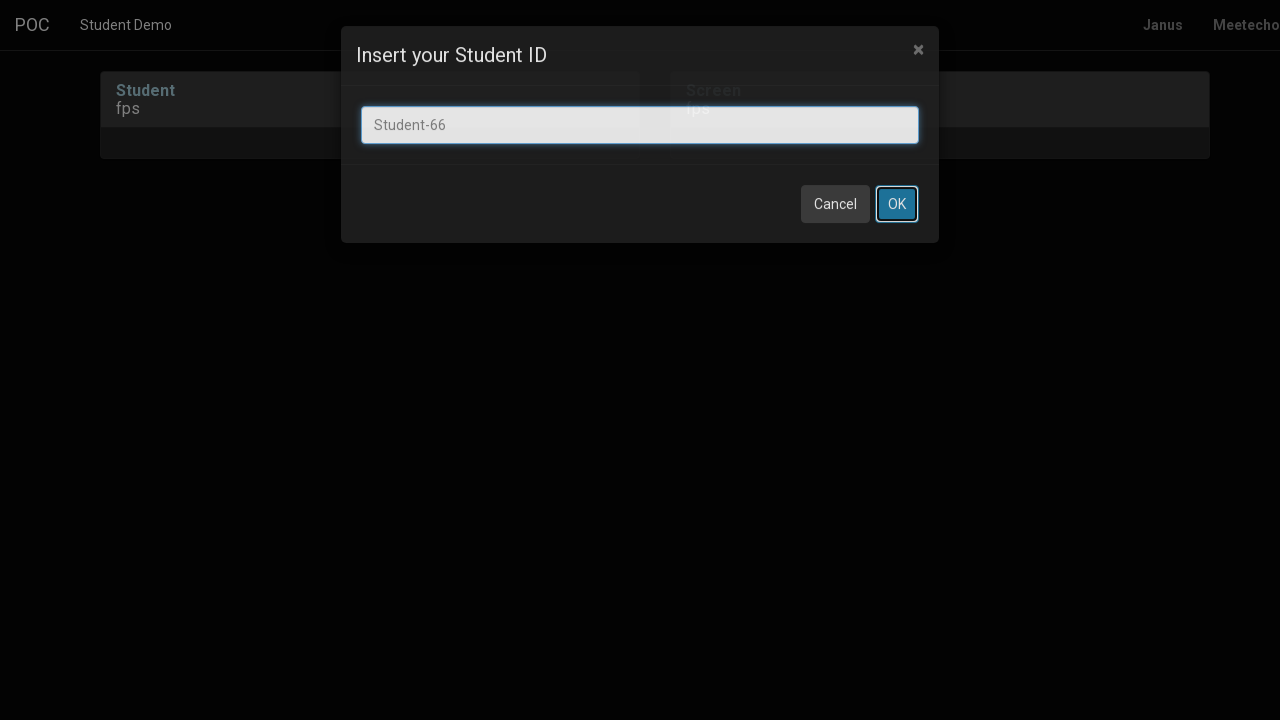

Waited 8000ms for page to load
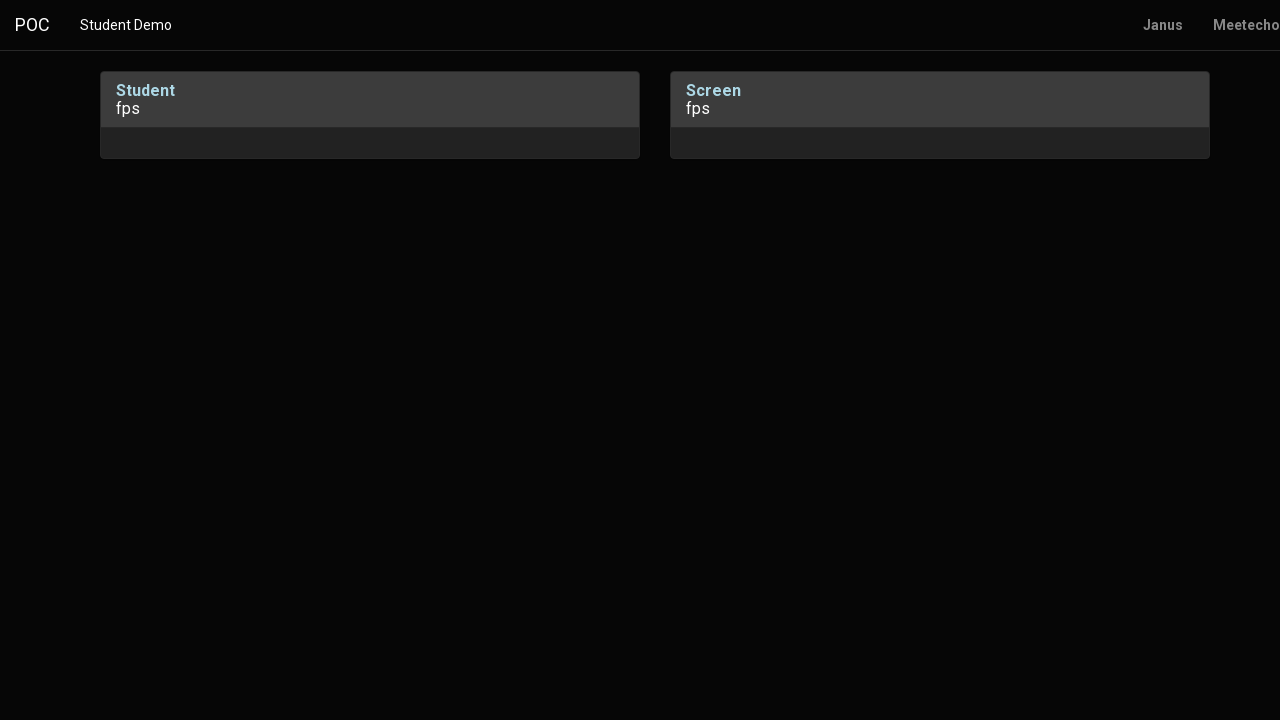

Pressed Tab key to navigate to next element
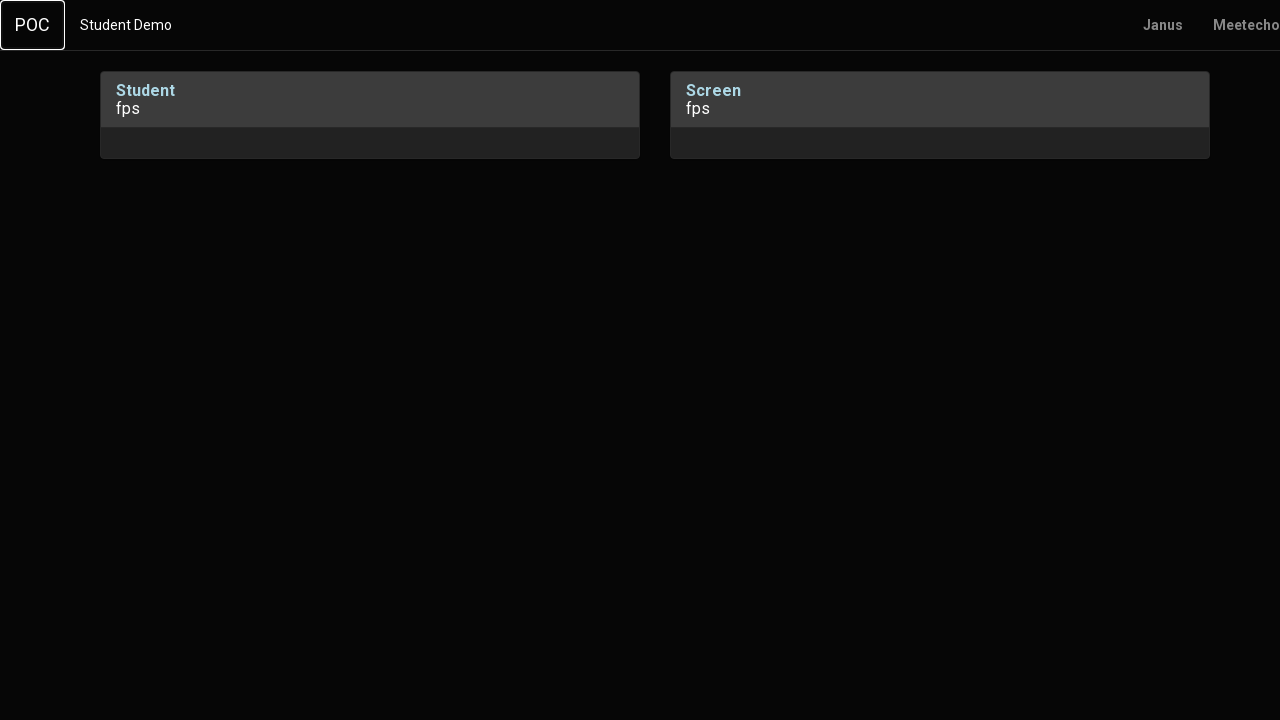

Waited 1000ms before pressing Enter
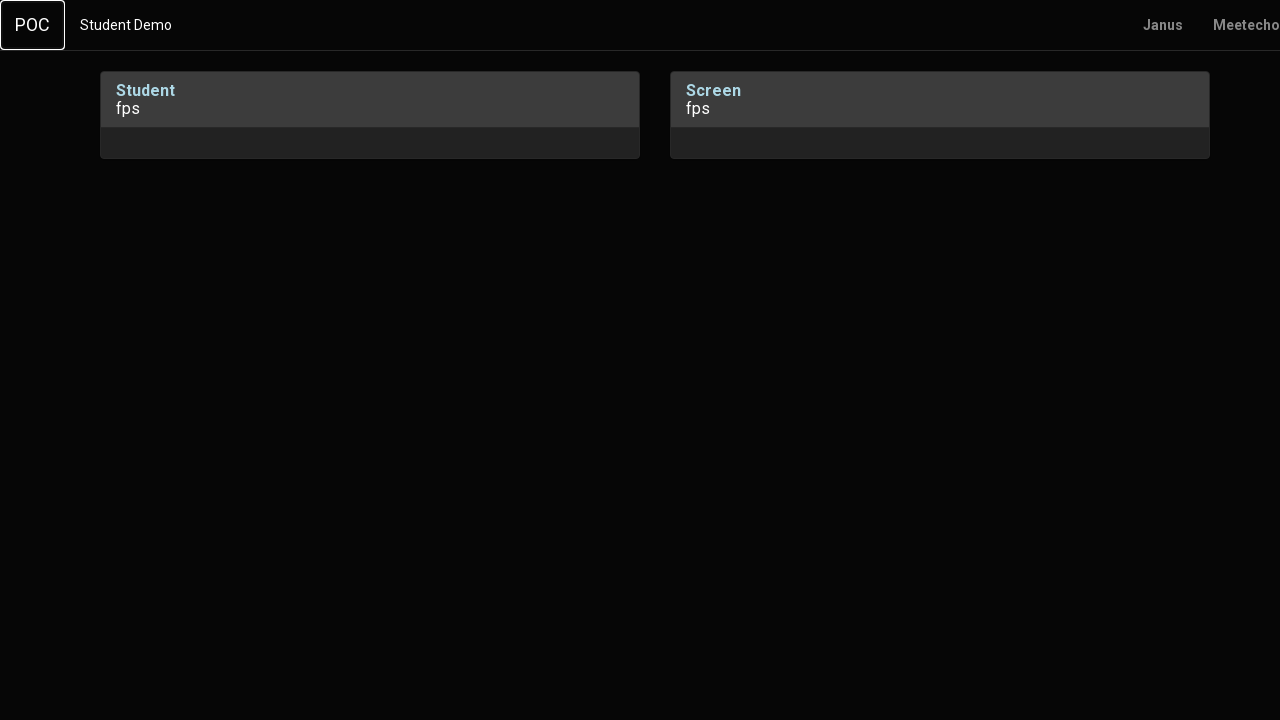

Pressed Enter key to confirm selection
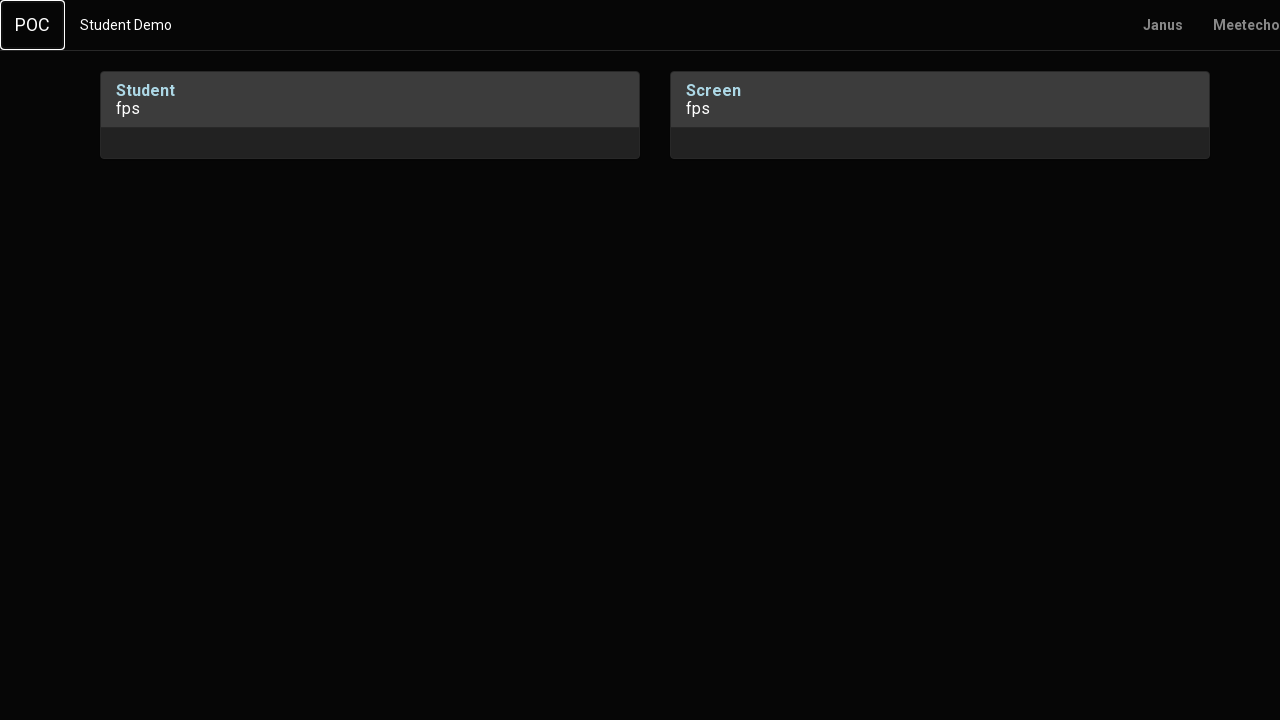

Waited 2000ms before Tab navigation
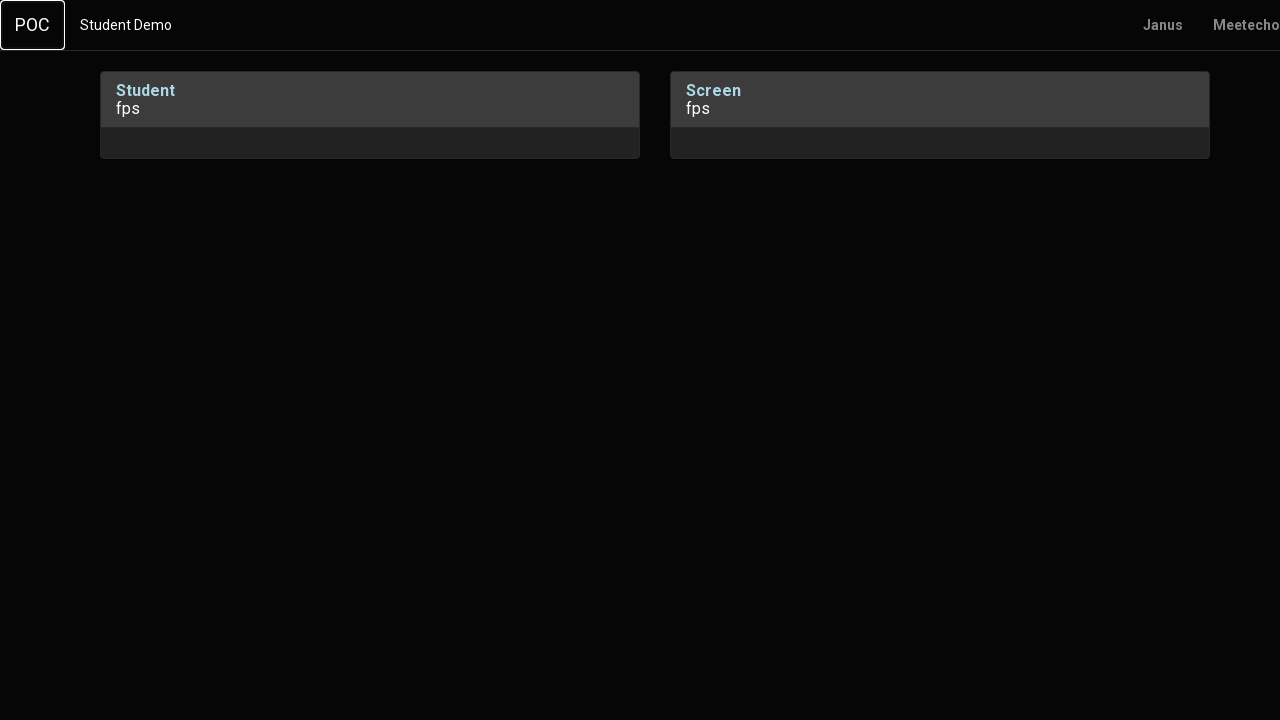

Pressed Tab key (first Tab press)
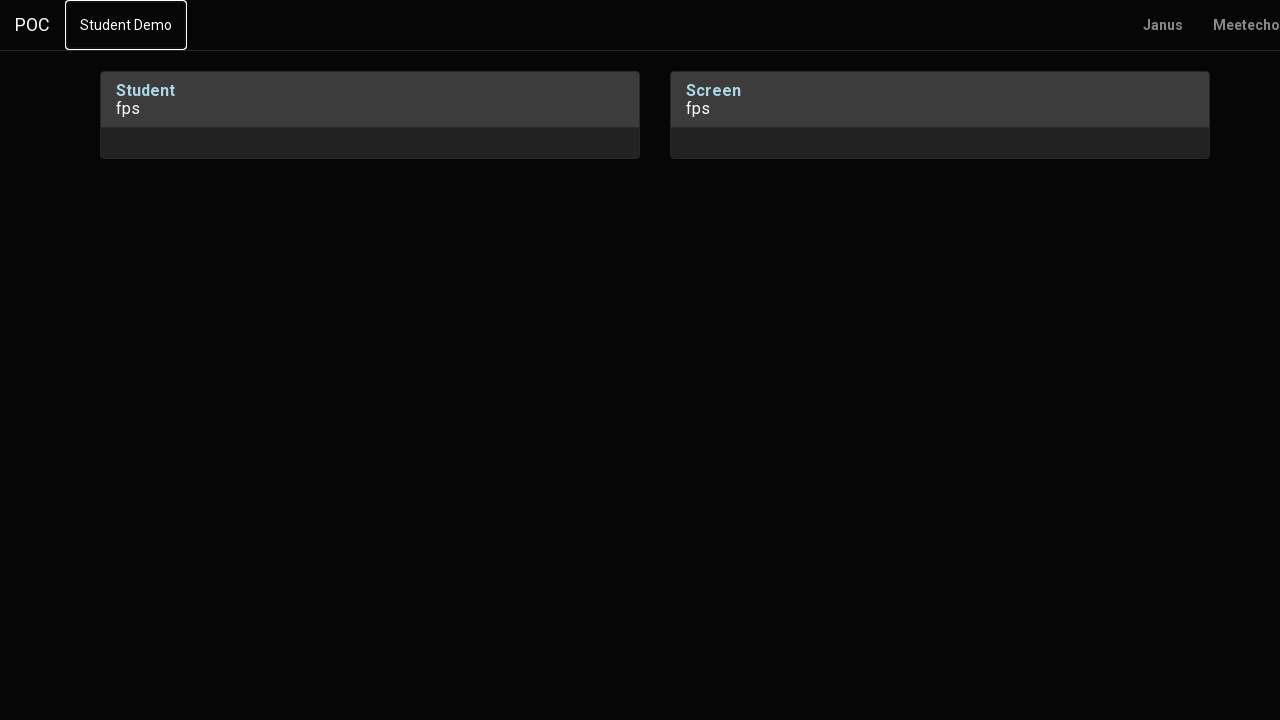

Waited 1000ms before second Tab press
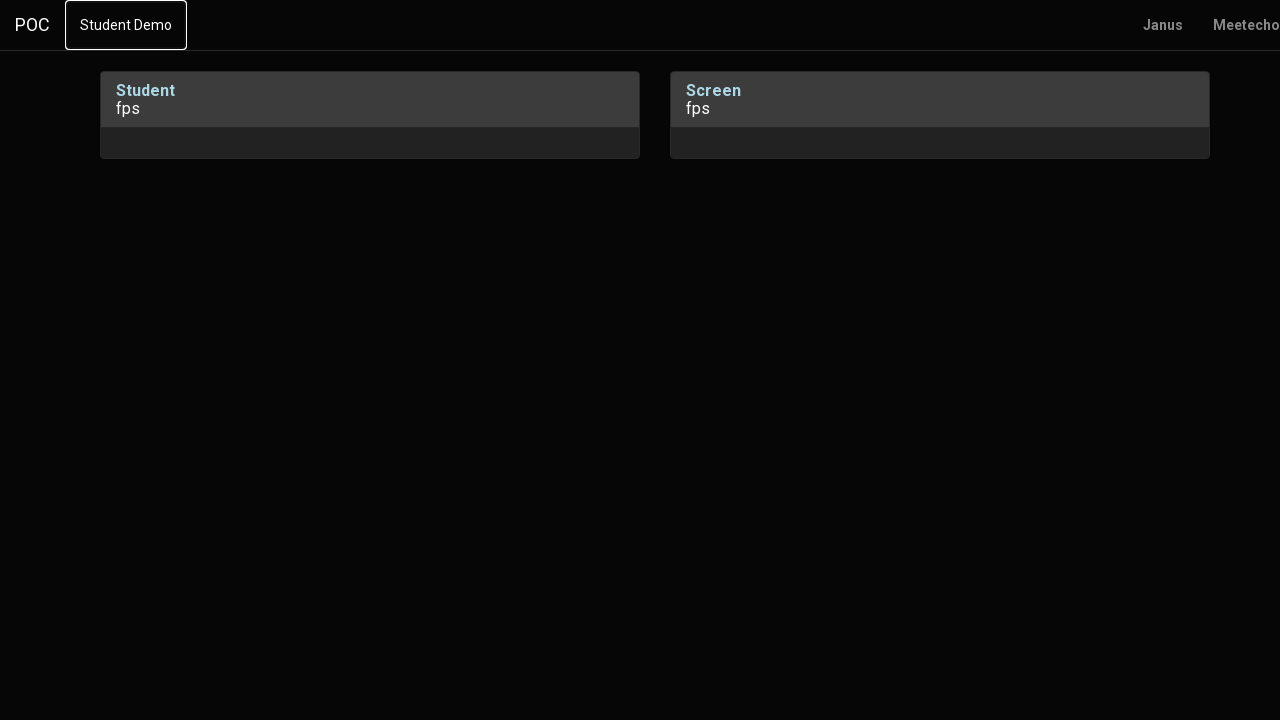

Pressed Tab key (second Tab press)
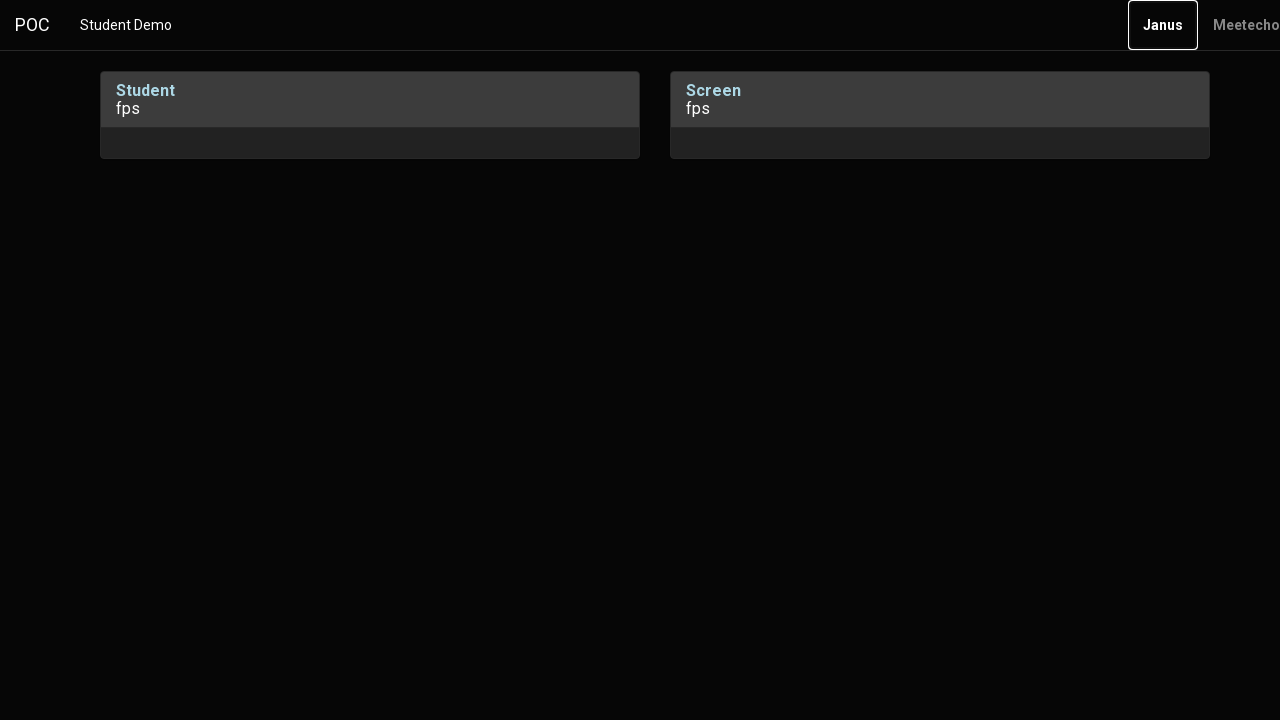

Waited 2000ms before final Enter press
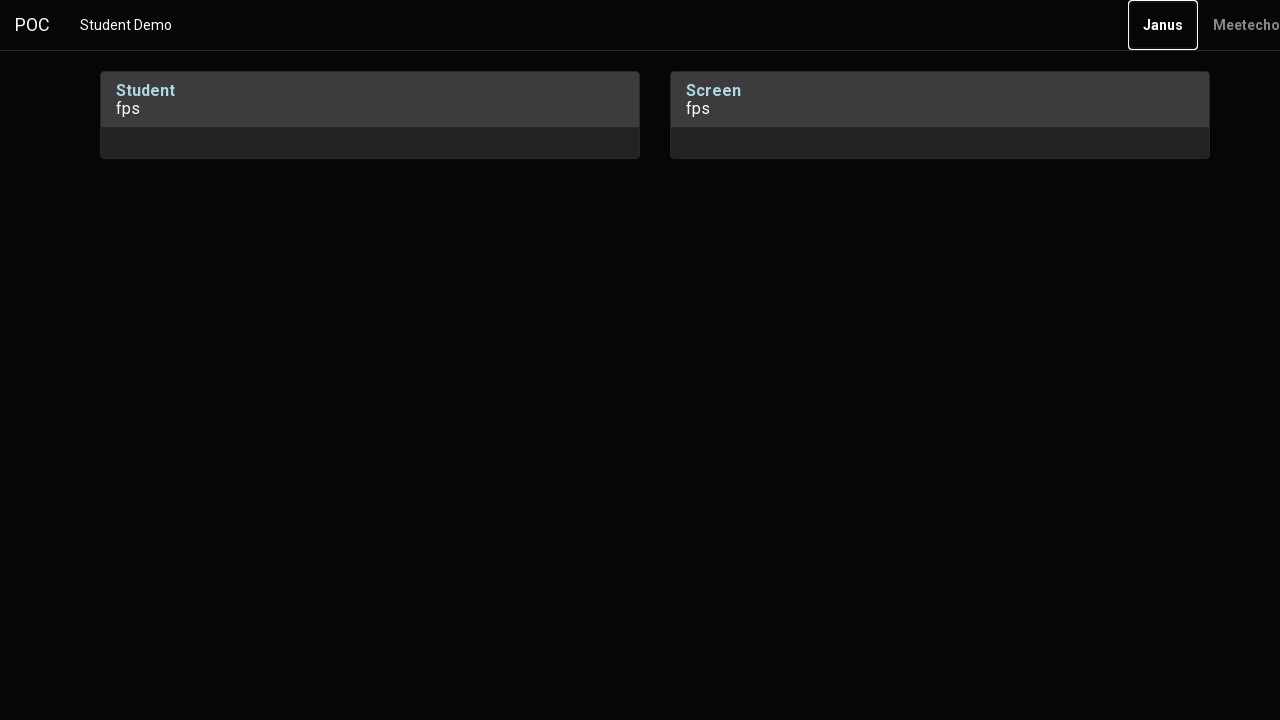

Pressed Enter key to finalize navigation
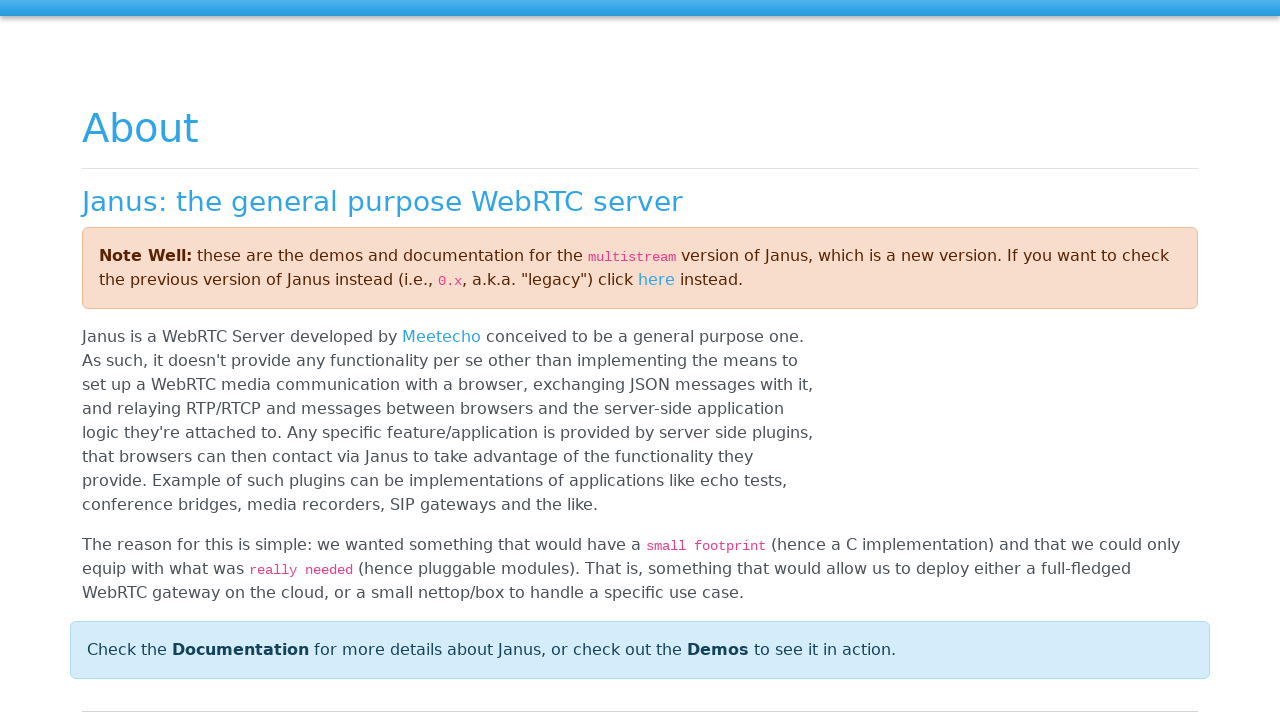

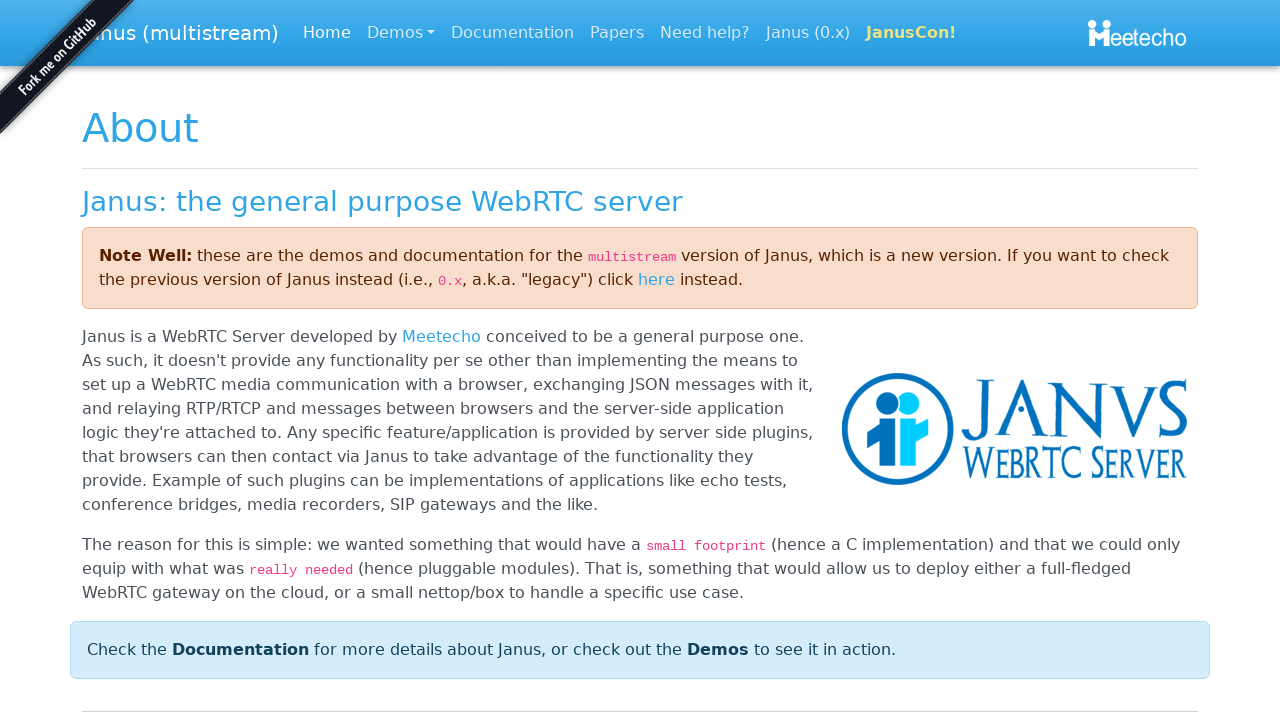